Solves a mathematical problem on a form by reading a value, calculating the result, and submitting the answer along with checkbox and radio button selections

Starting URL: http://suninjuly.github.io/math.html

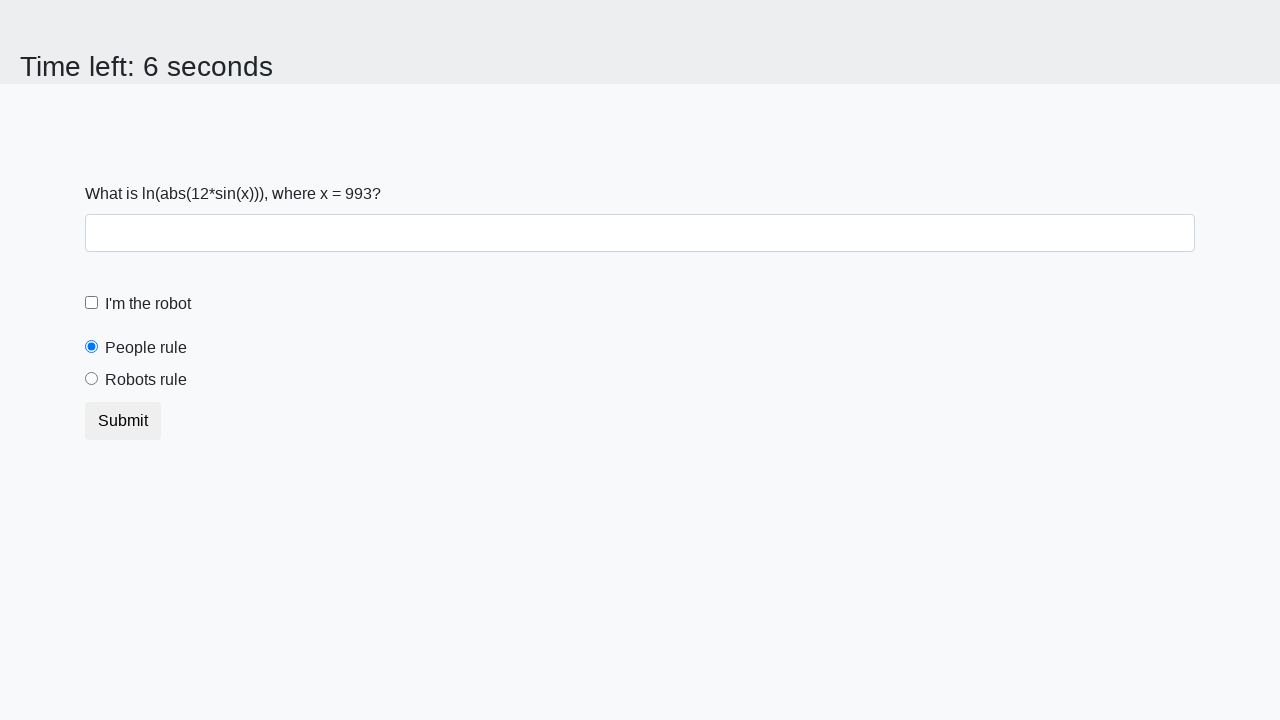

Retrieved the input value from the form
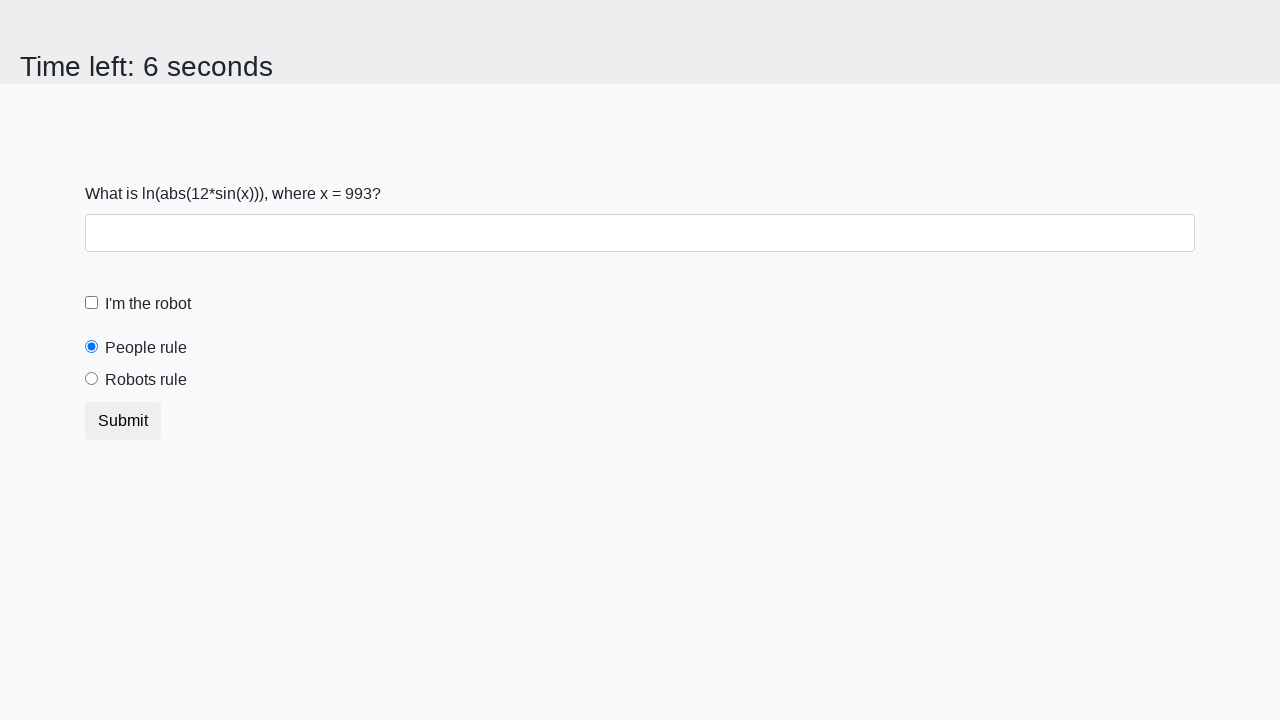

Calculated the mathematical result using log(abs(12*sin(x)))
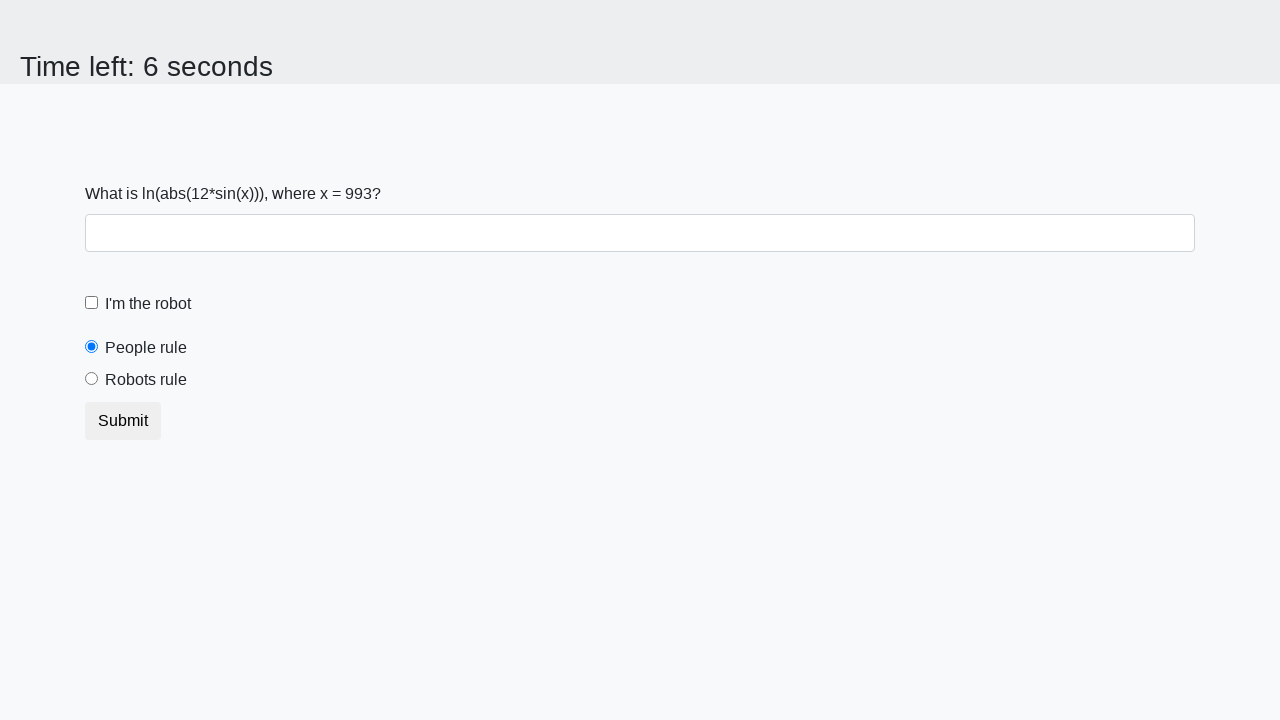

Filled in the answer field with the calculated result on input#answer
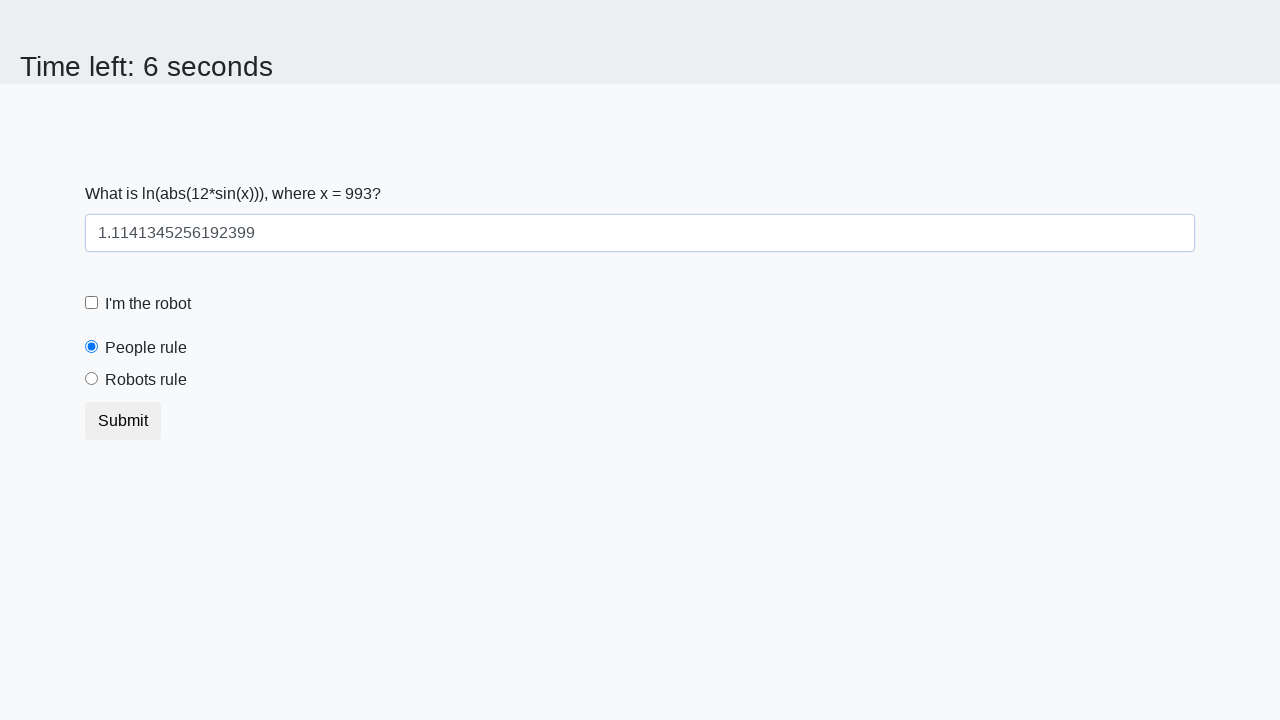

Checked the robot checkbox at (148, 304) on [for='robotCheckbox']
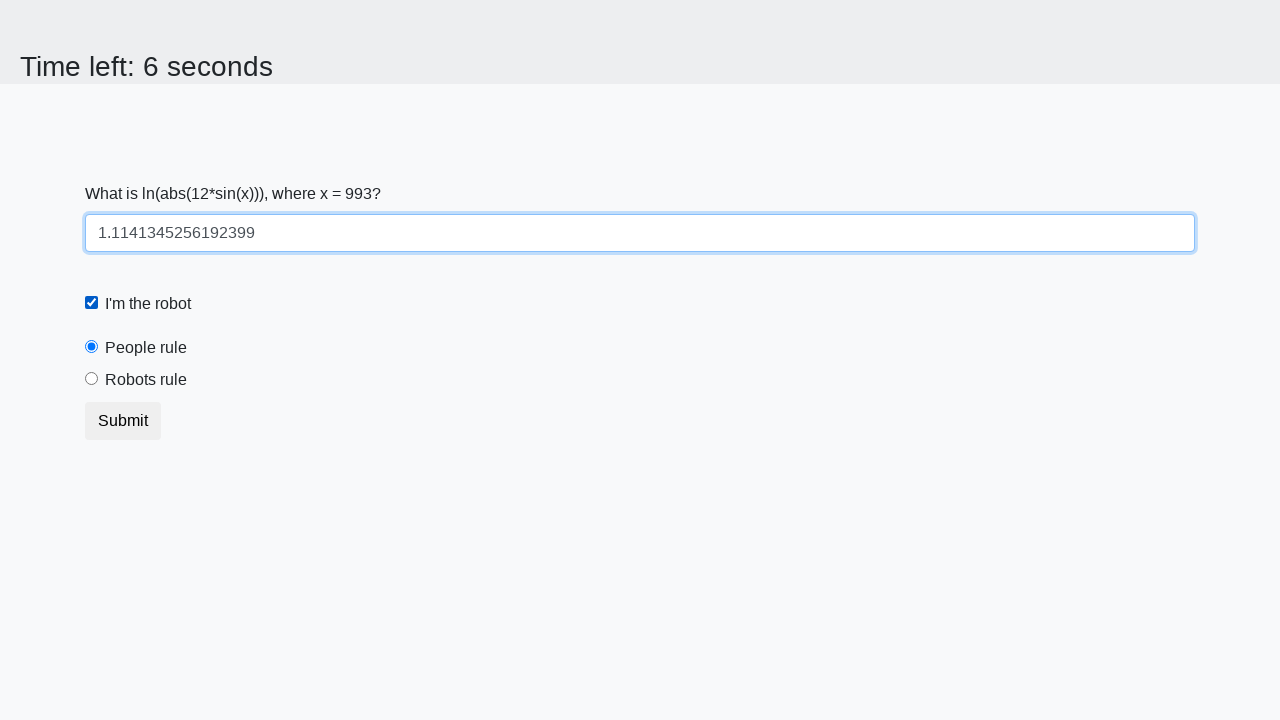

Selected the robots rule radio button at (146, 380) on [for='robotsRule']
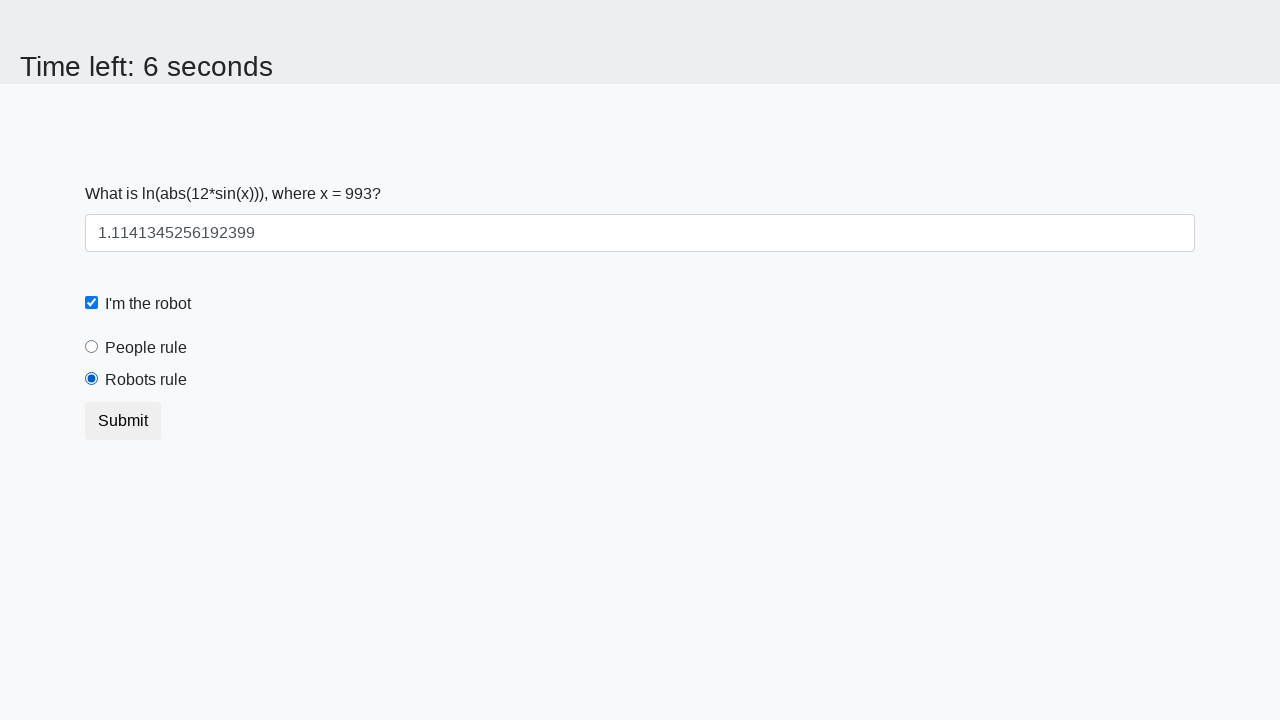

Submitted the form at (123, 421) on button[type='submit']
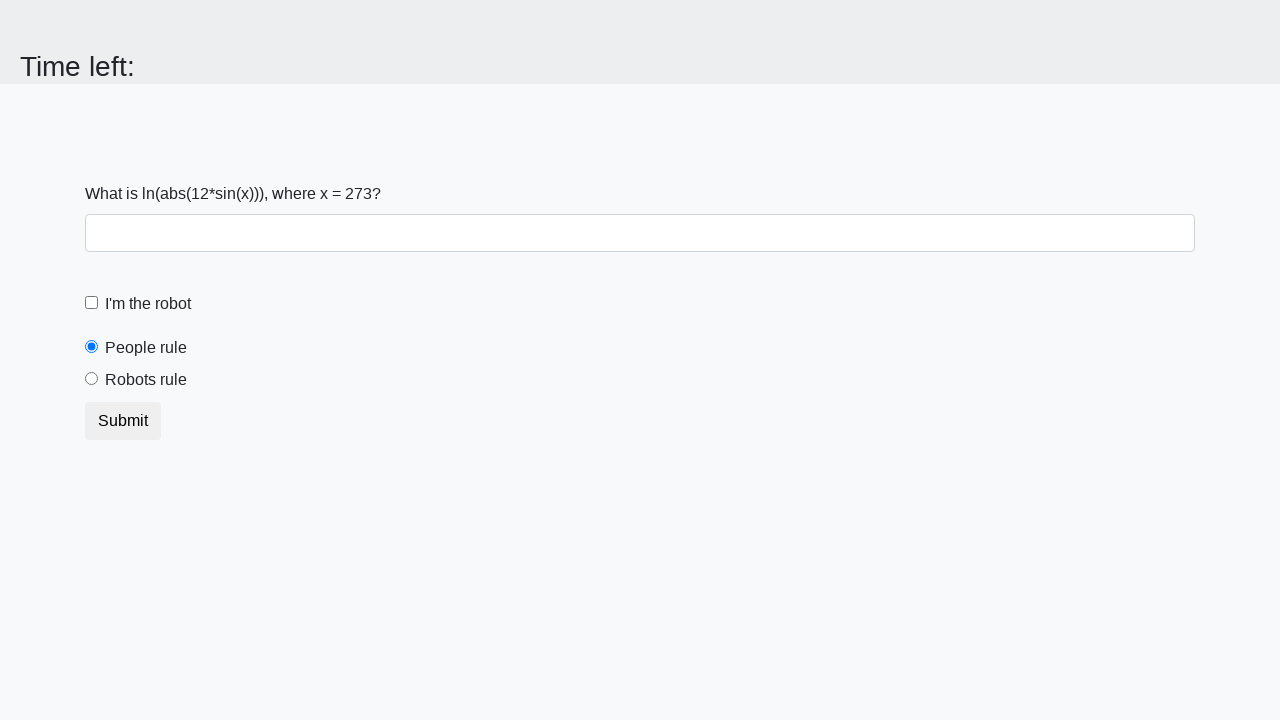

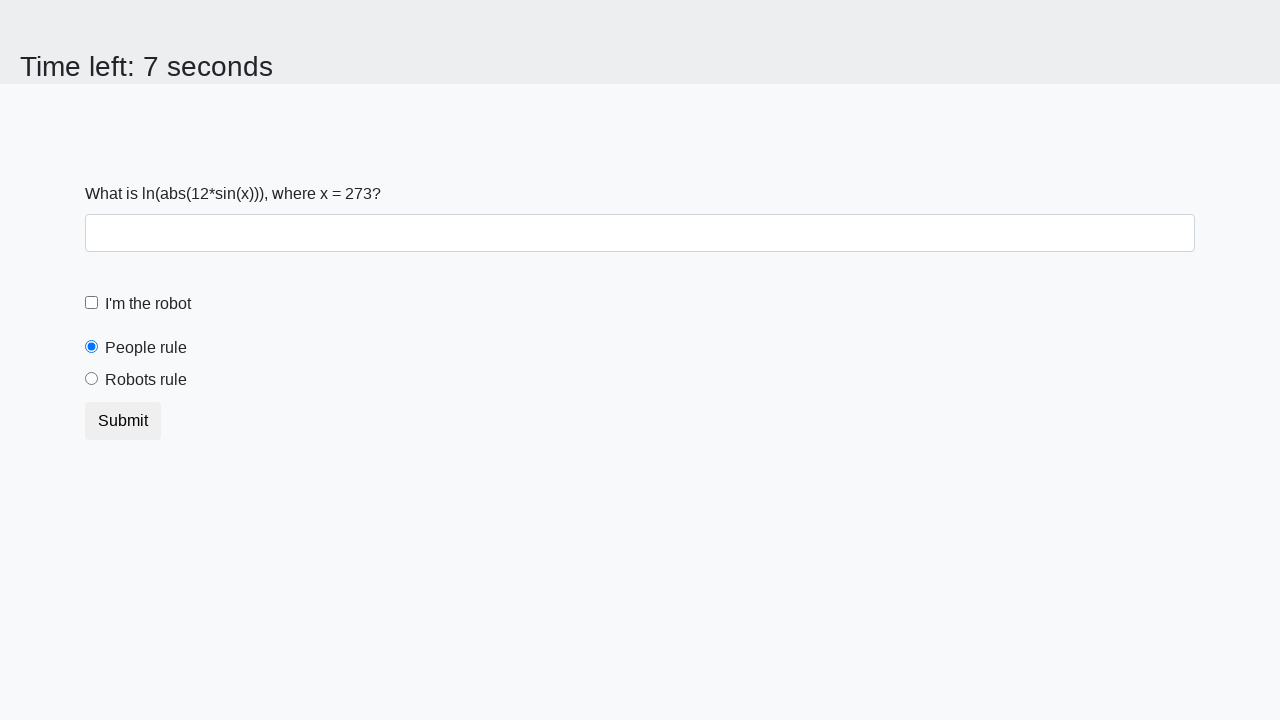